Tests dropdown selection functionality by selecting options and verifying selected values and labels

Starting URL: http://the-internet.herokuapp.com/dropdown

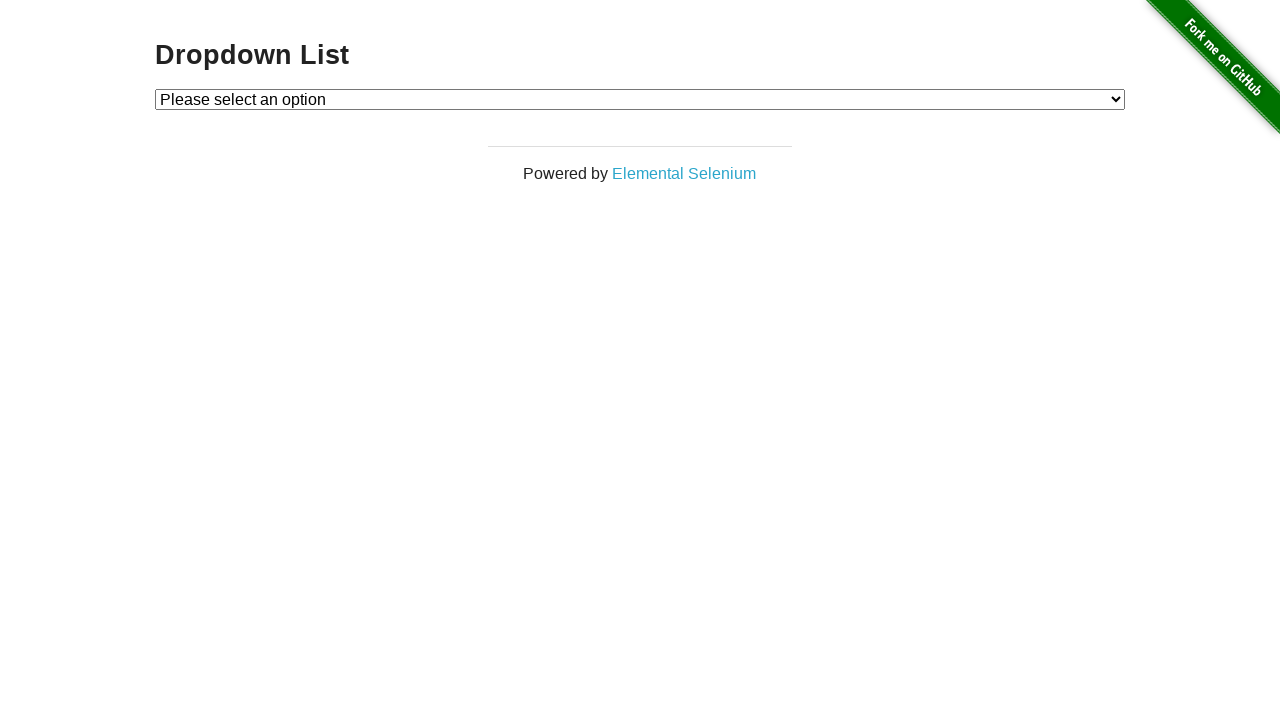

Selected dropdown option with value '1' on #dropdown
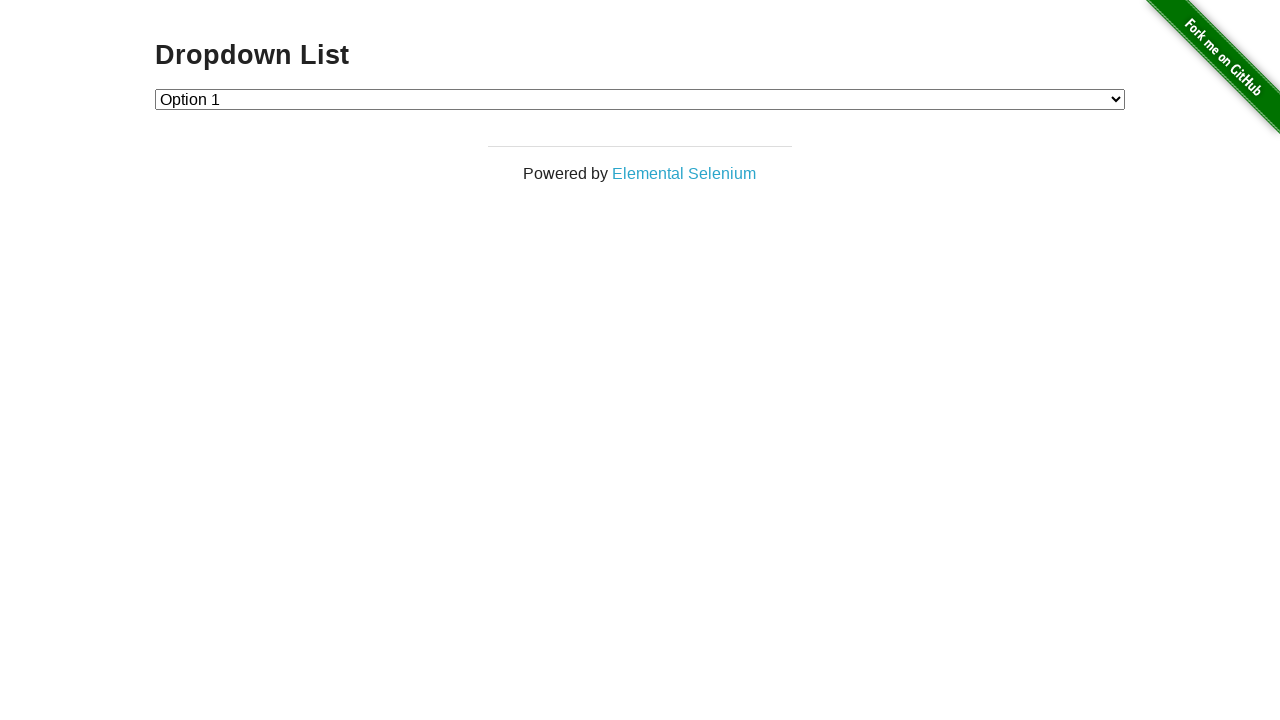

Verified dropdown selected value is '1'
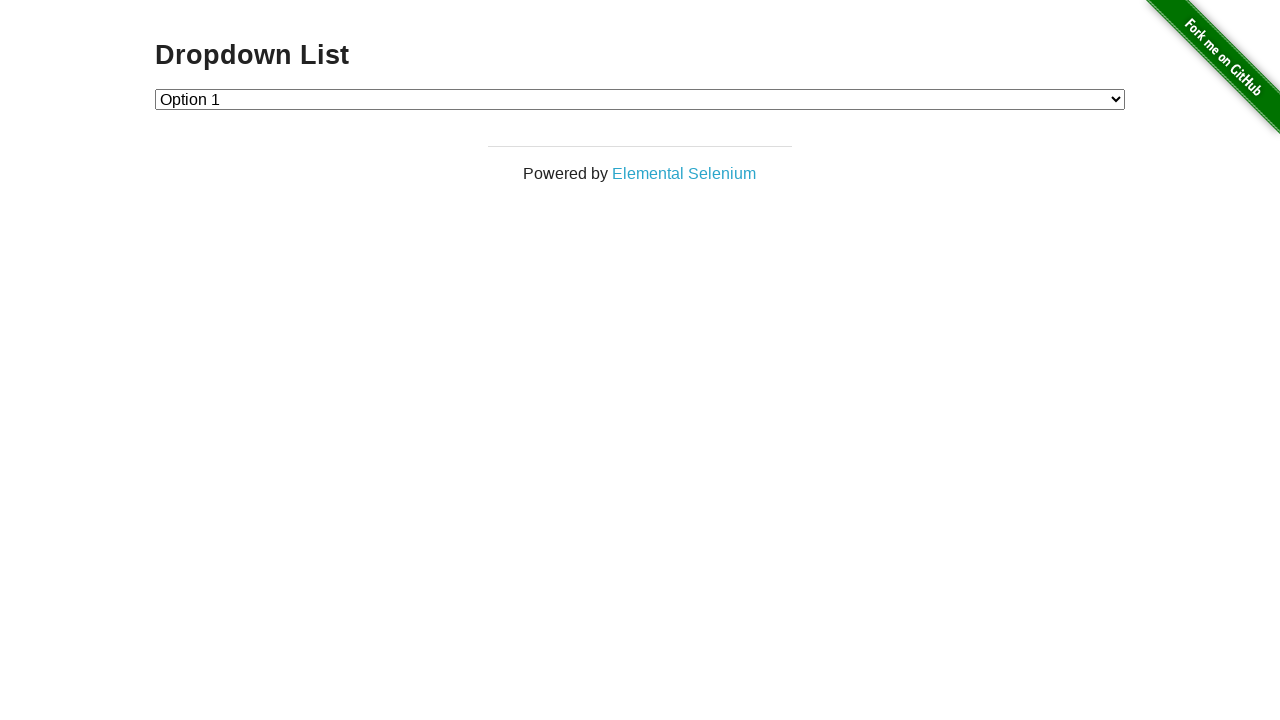

Selected dropdown option with label 'Option 2' on #dropdown
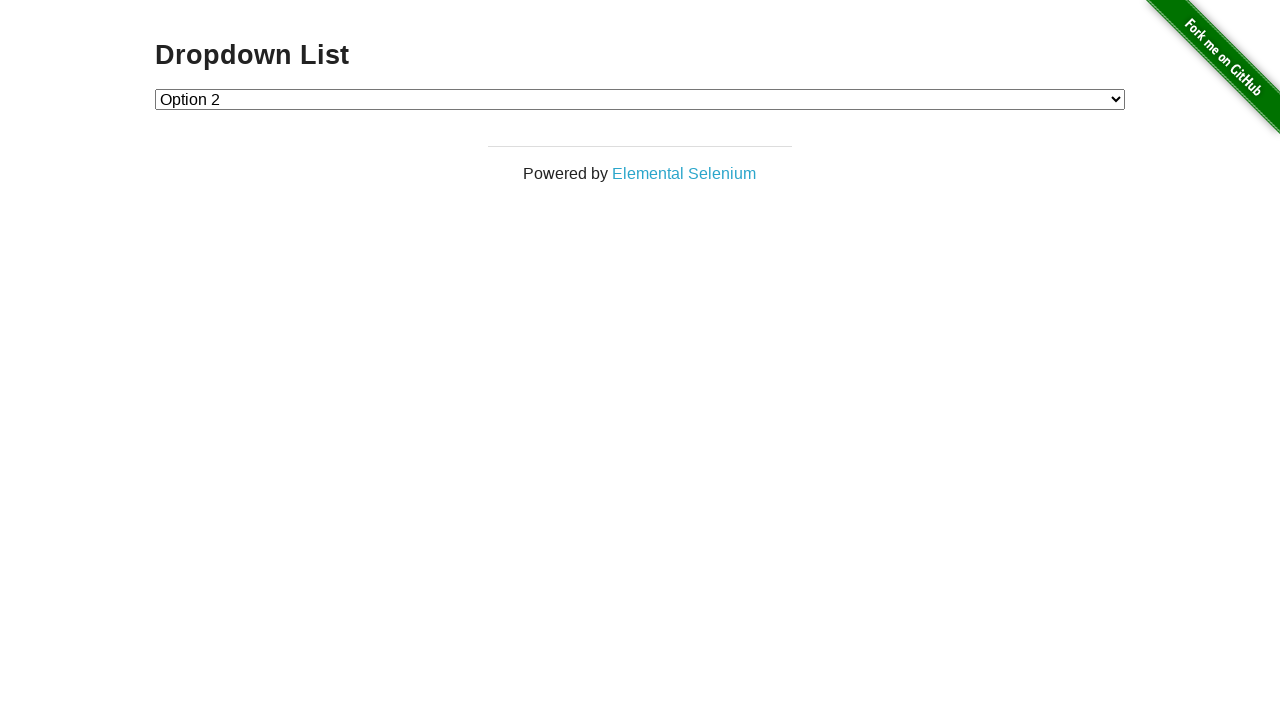

Verified dropdown selected value is '2'
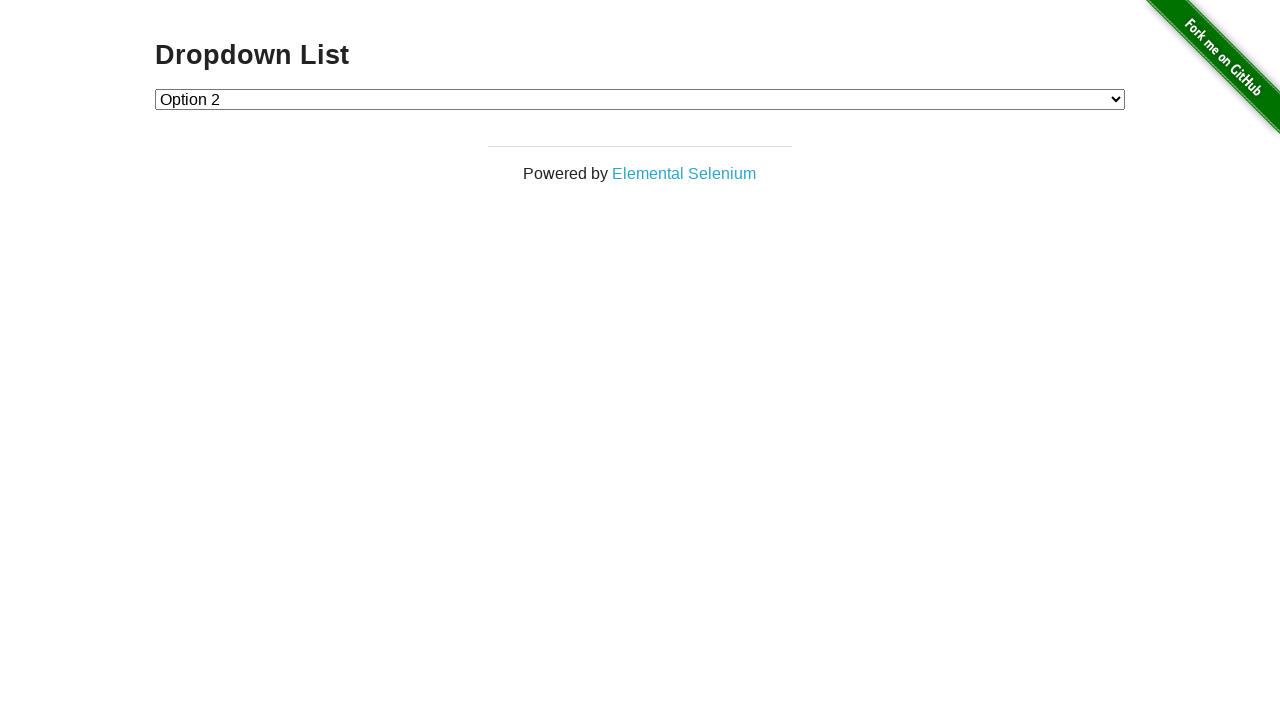

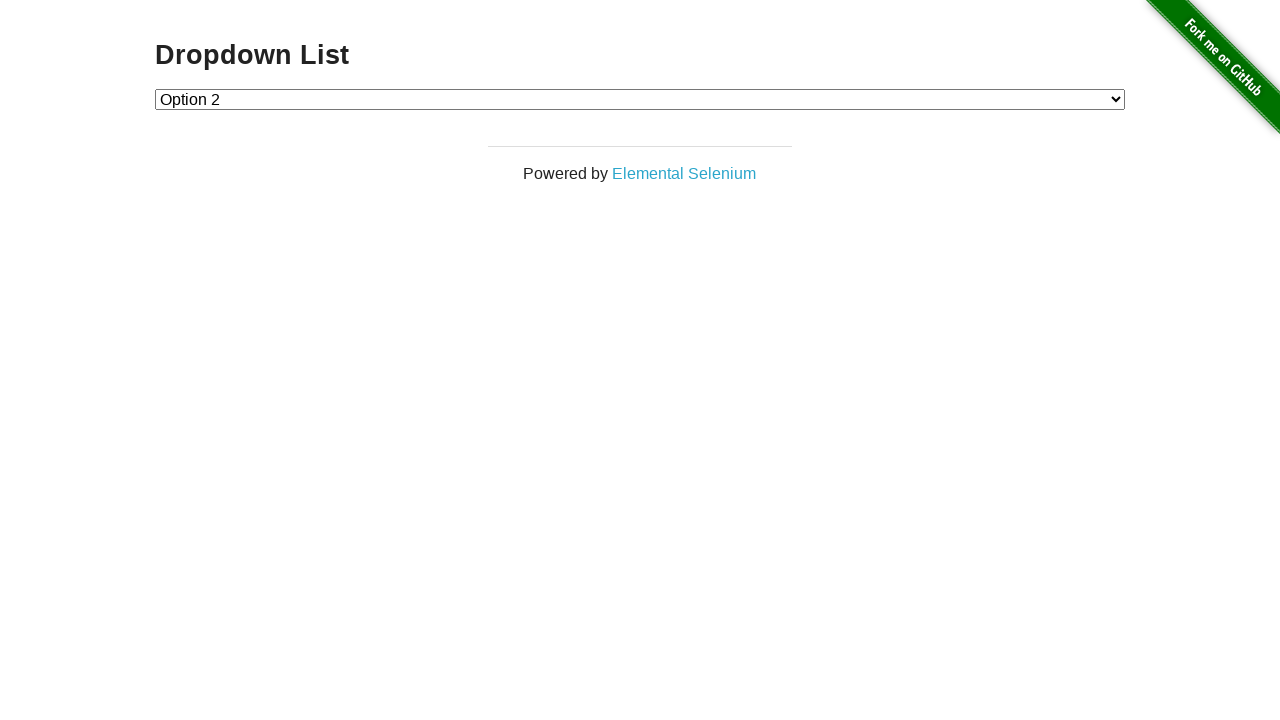